Simple navigation test that opens the TesterHome website

Starting URL: https://testerhome.com

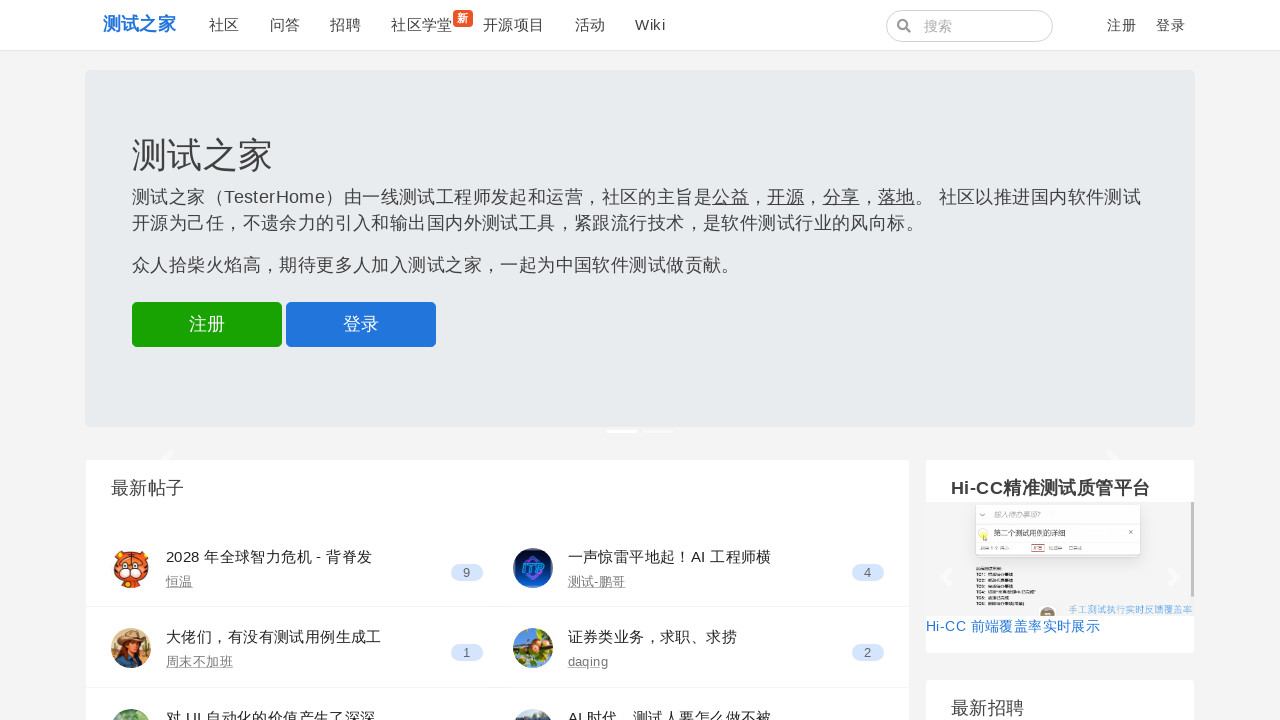

Navigated to TesterHome website at https://testerhome.com
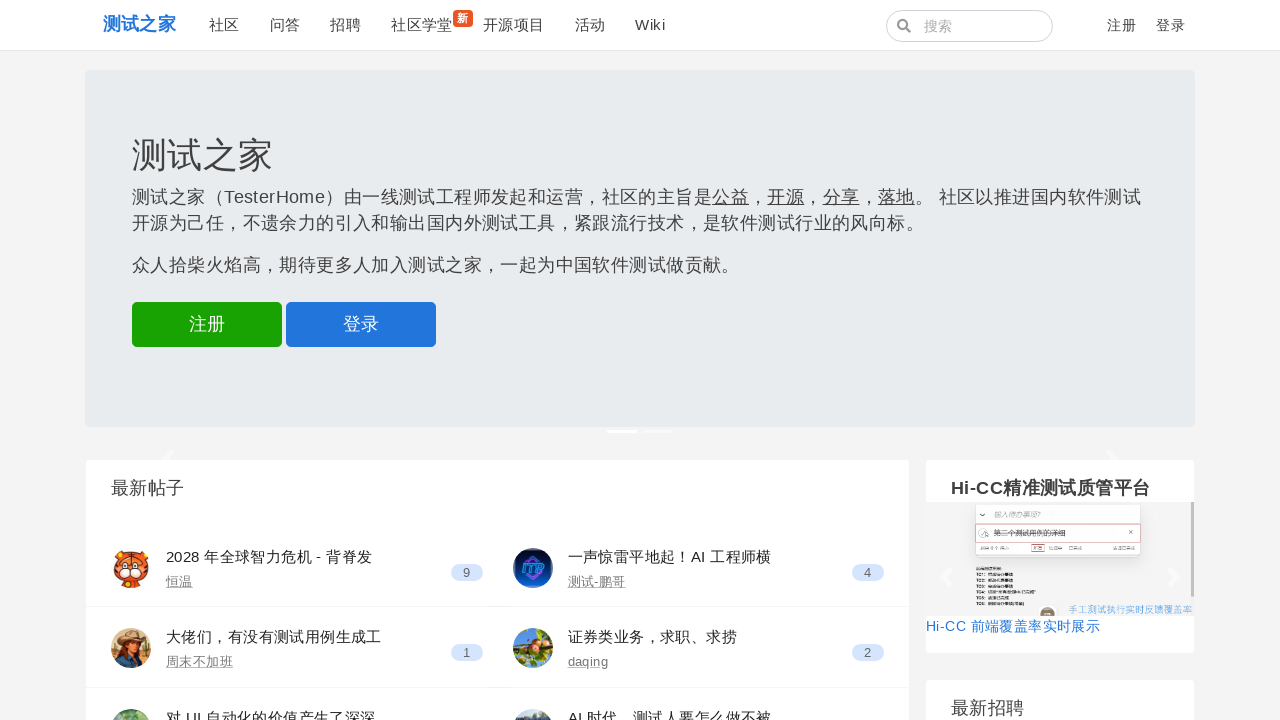

Page verification complete - TesterHome website loaded successfully
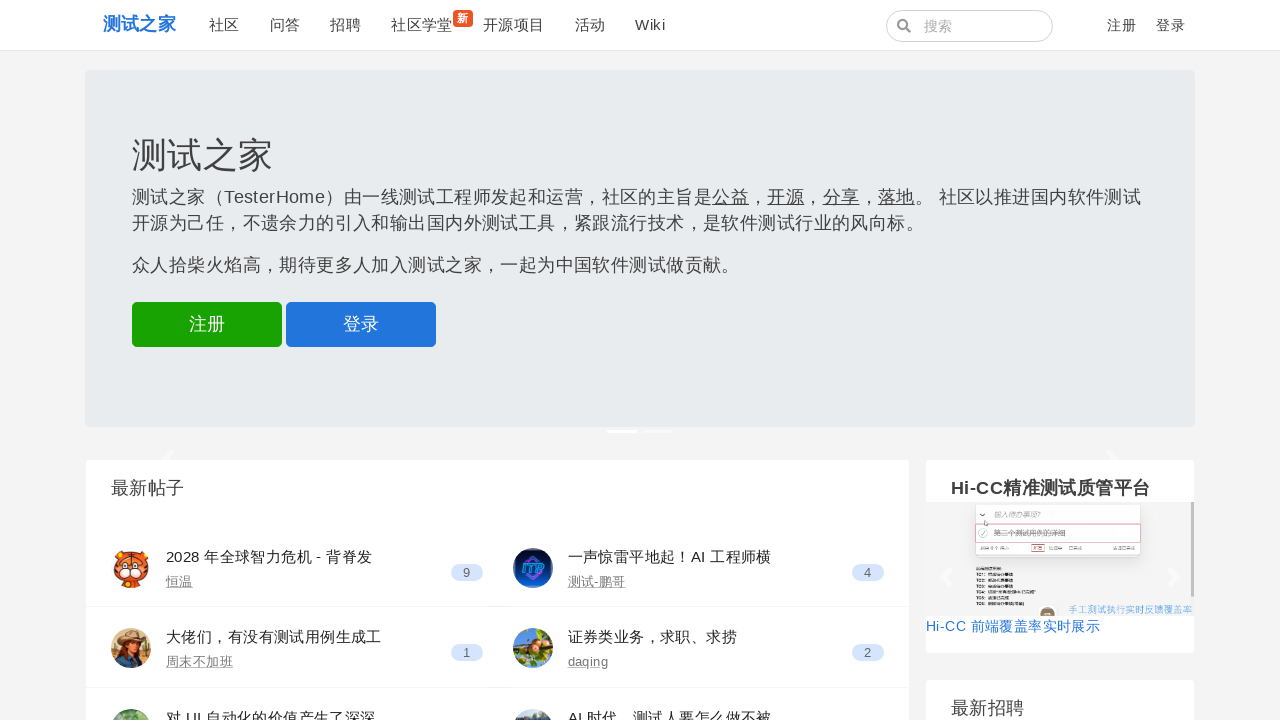

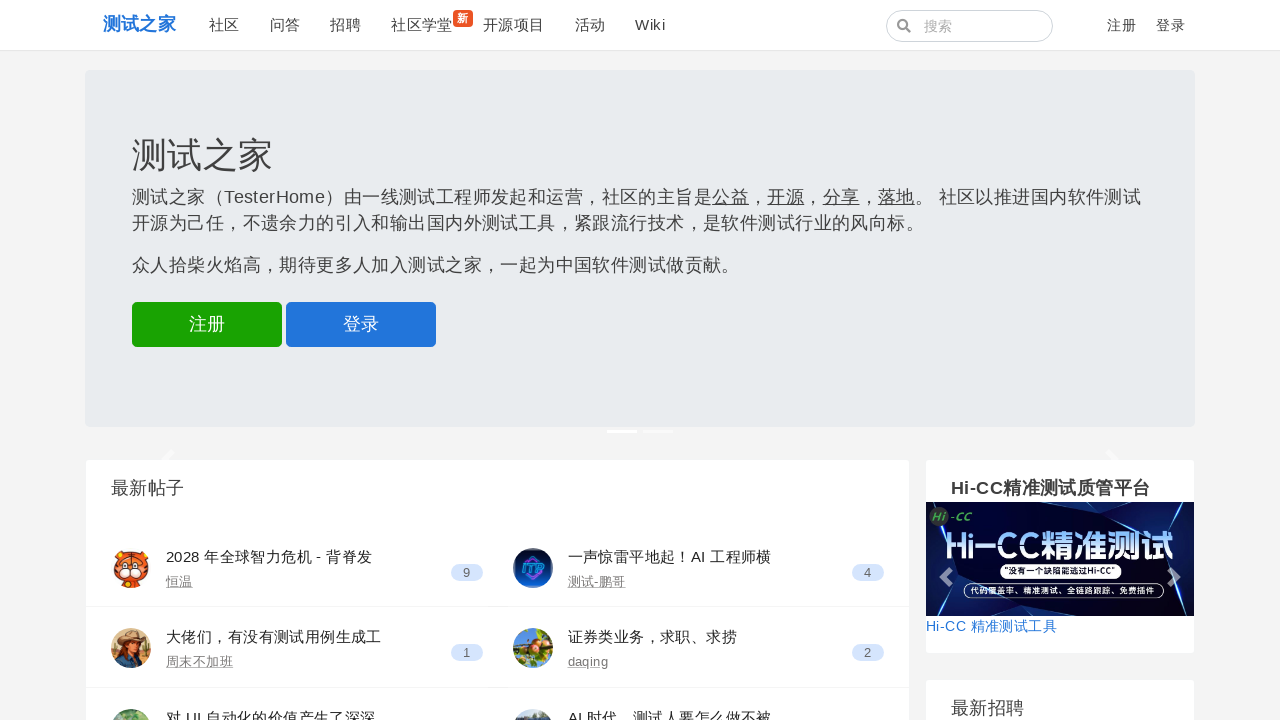